Fills out a practice form with personal information including name, gender, experience, date, profession, and automation tool preferences

Starting URL: https://www.techlistic.com/p/selenium-practice-form.html

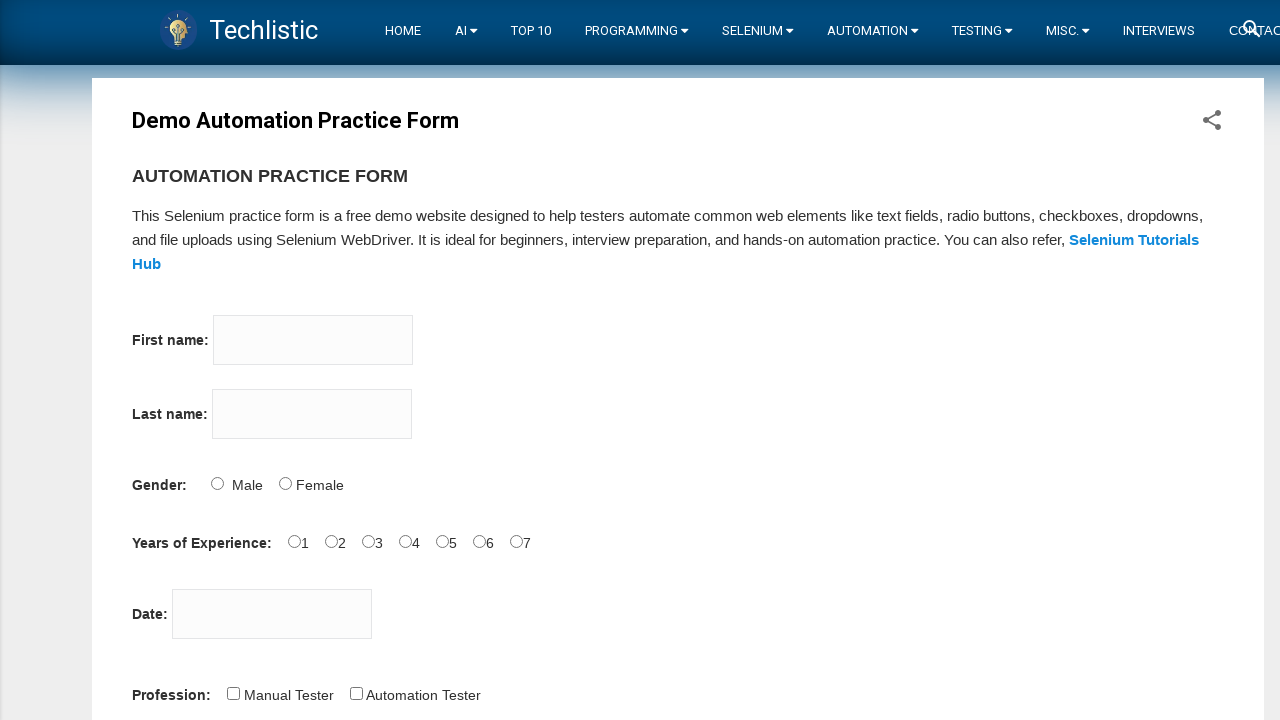

Clicked on first name input field at (313, 340) on input[name='firstname']
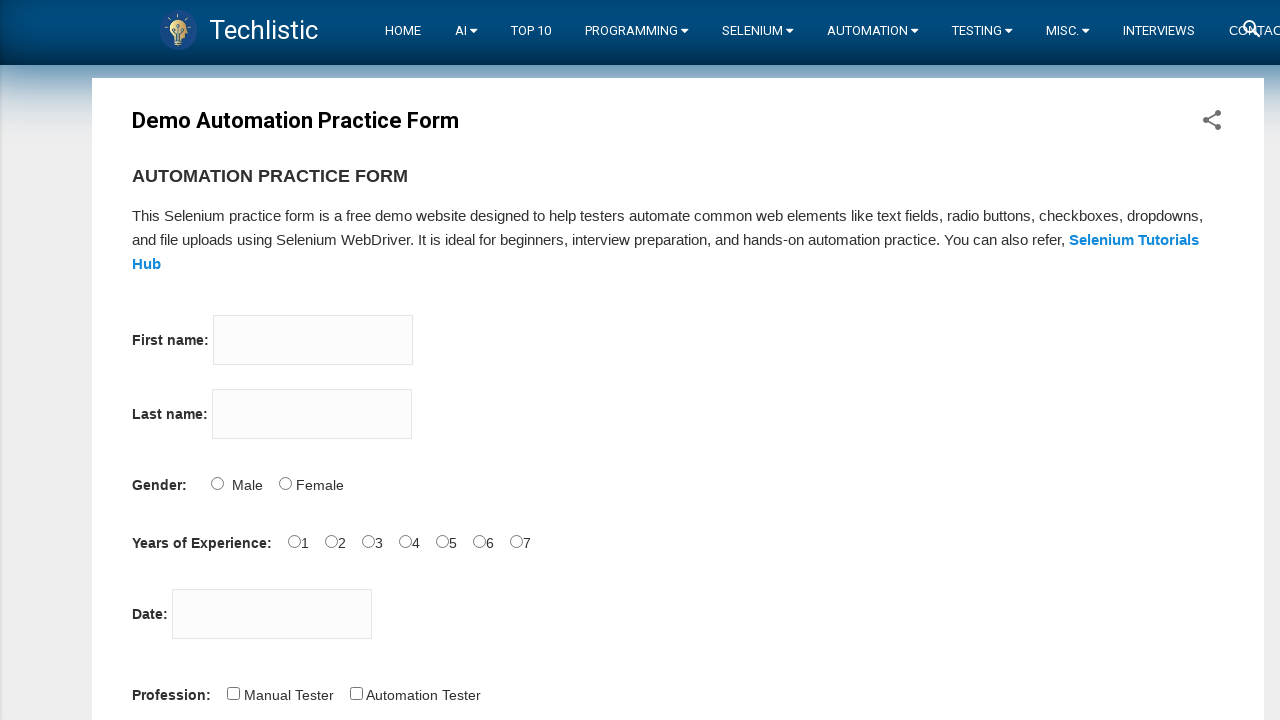

Filled first name with 'Priya' on input[name='firstname']
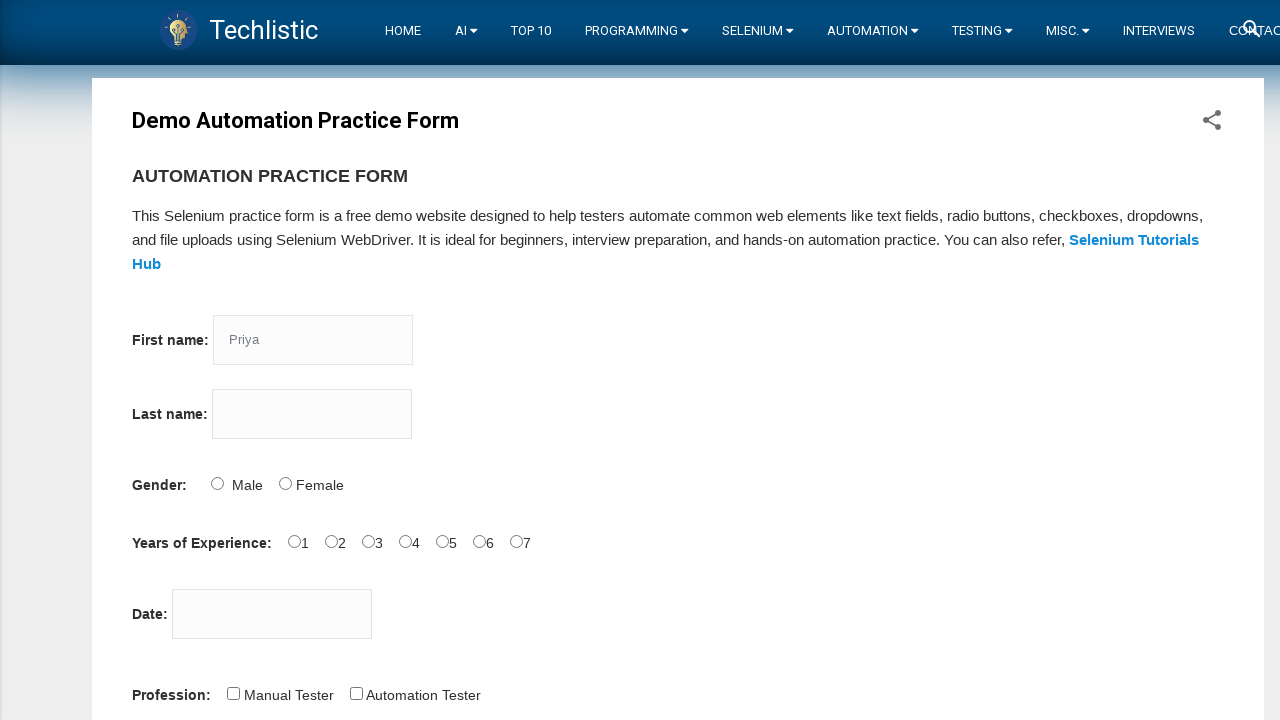

Clicked on last name input field at (312, 414) on input[name='lastname']
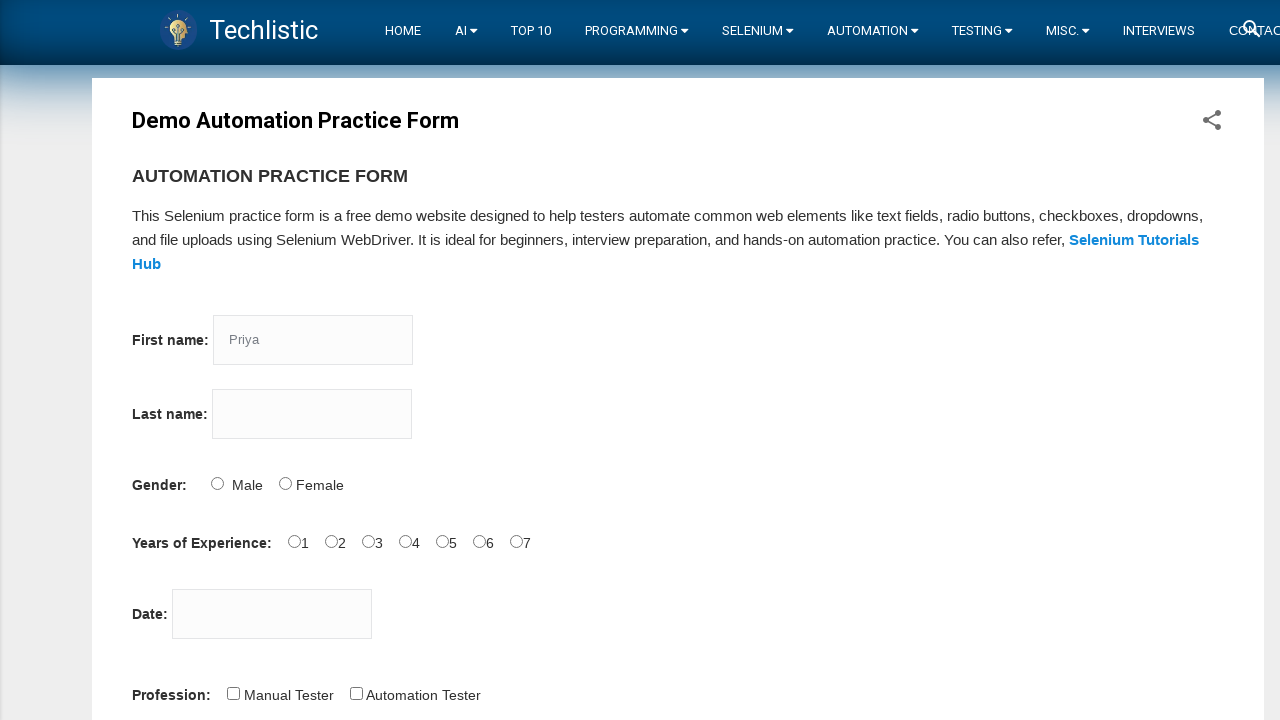

Filled last name with 'Verma' on input[name='lastname']
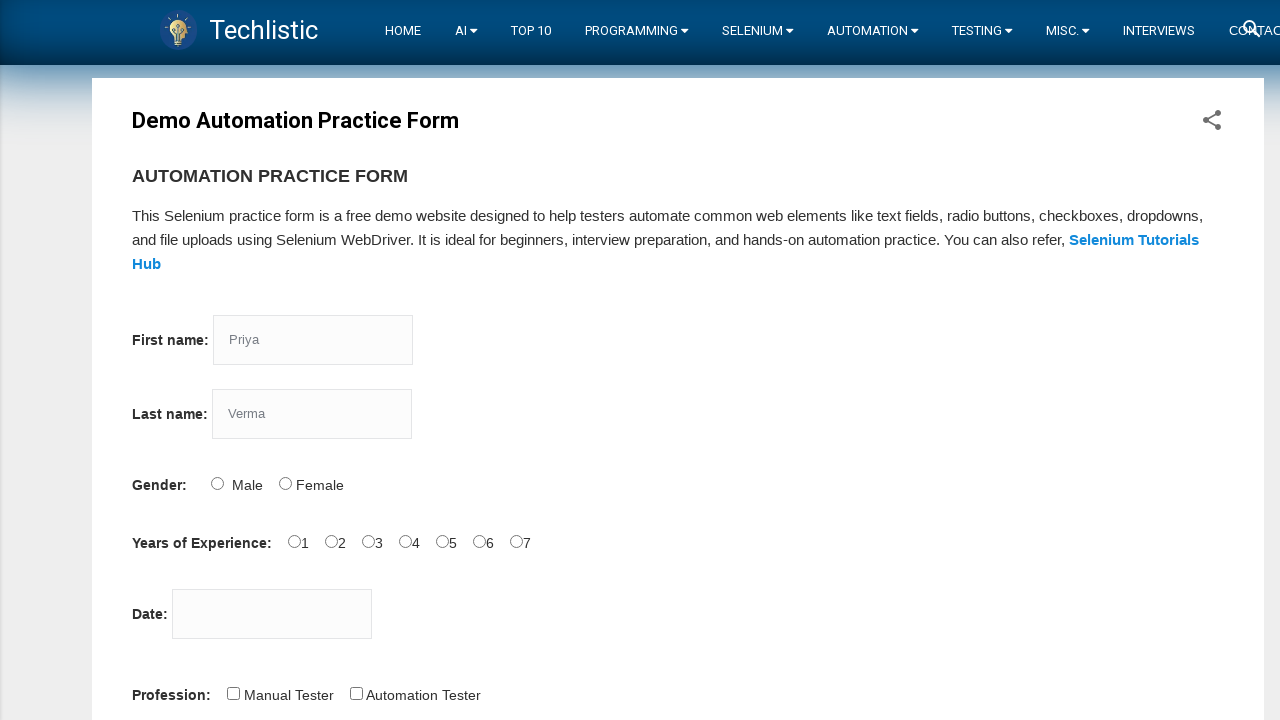

Selected Female gender option at (285, 483) on #sex-1
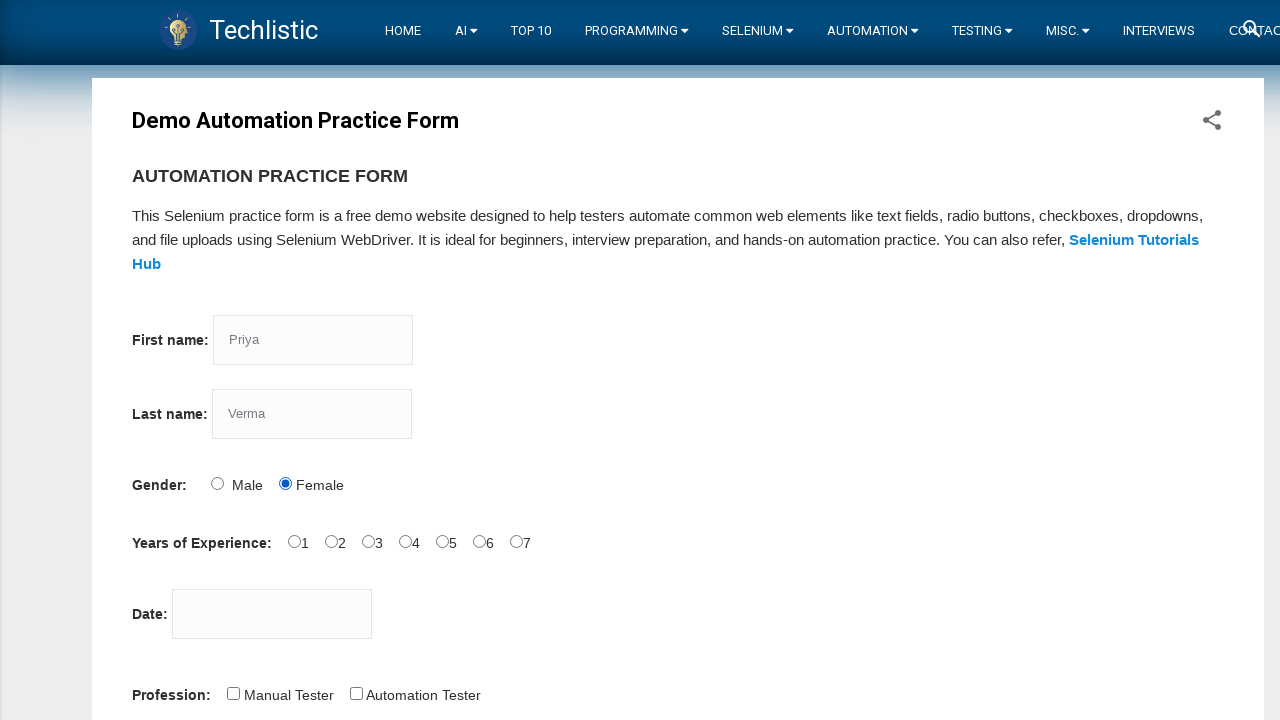

Selected experience level of 1-2 years at (331, 541) on #exp-1
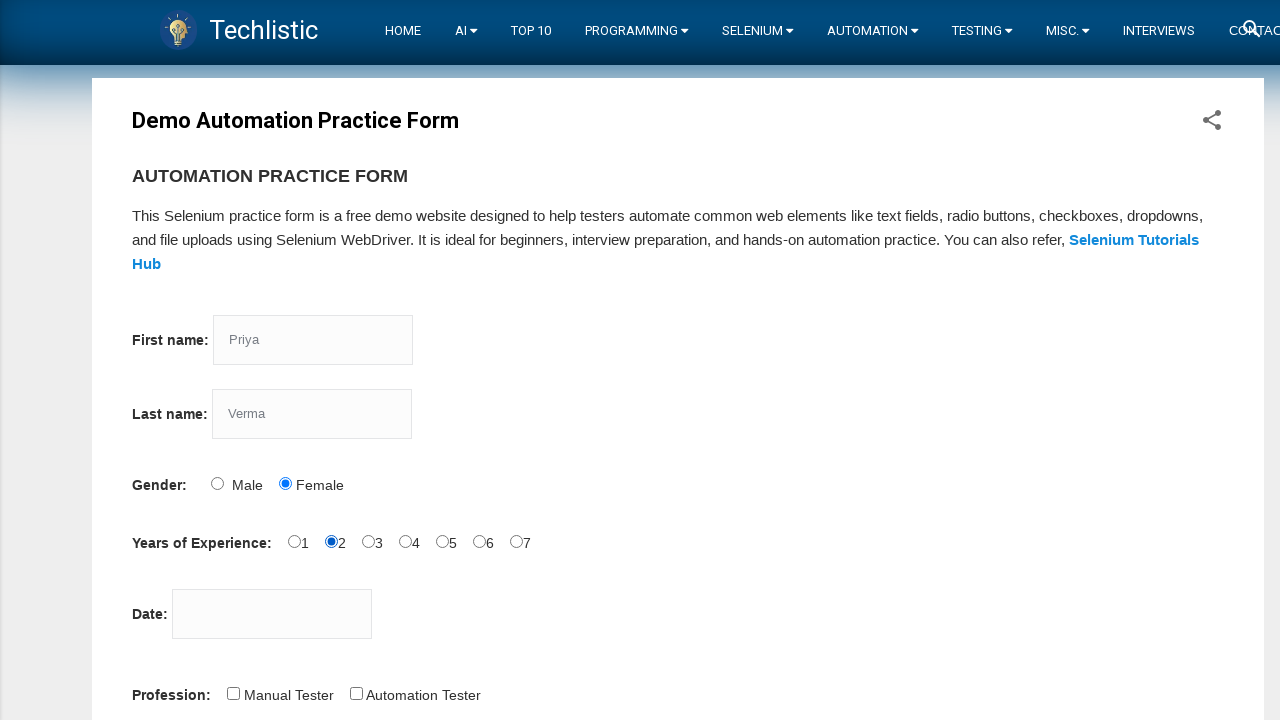

Clicked on date picker field at (272, 614) on #datepicker
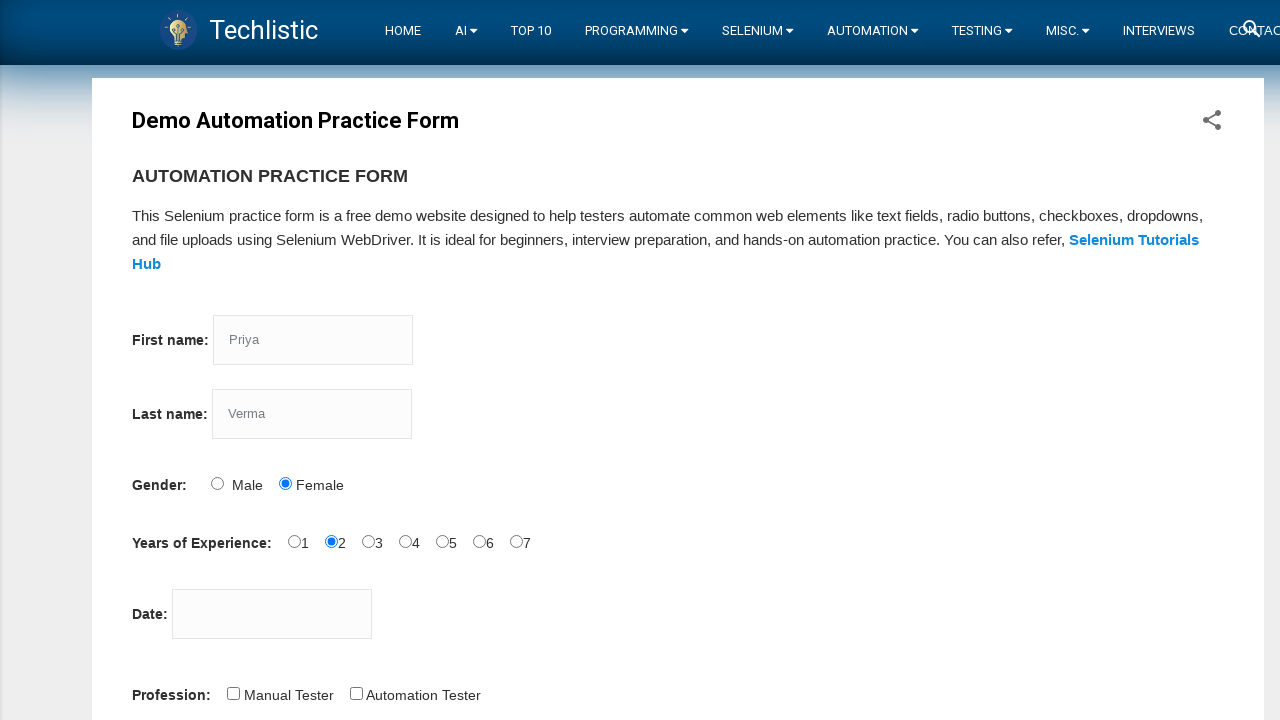

Filled date field with '31-10-1999' on #datepicker
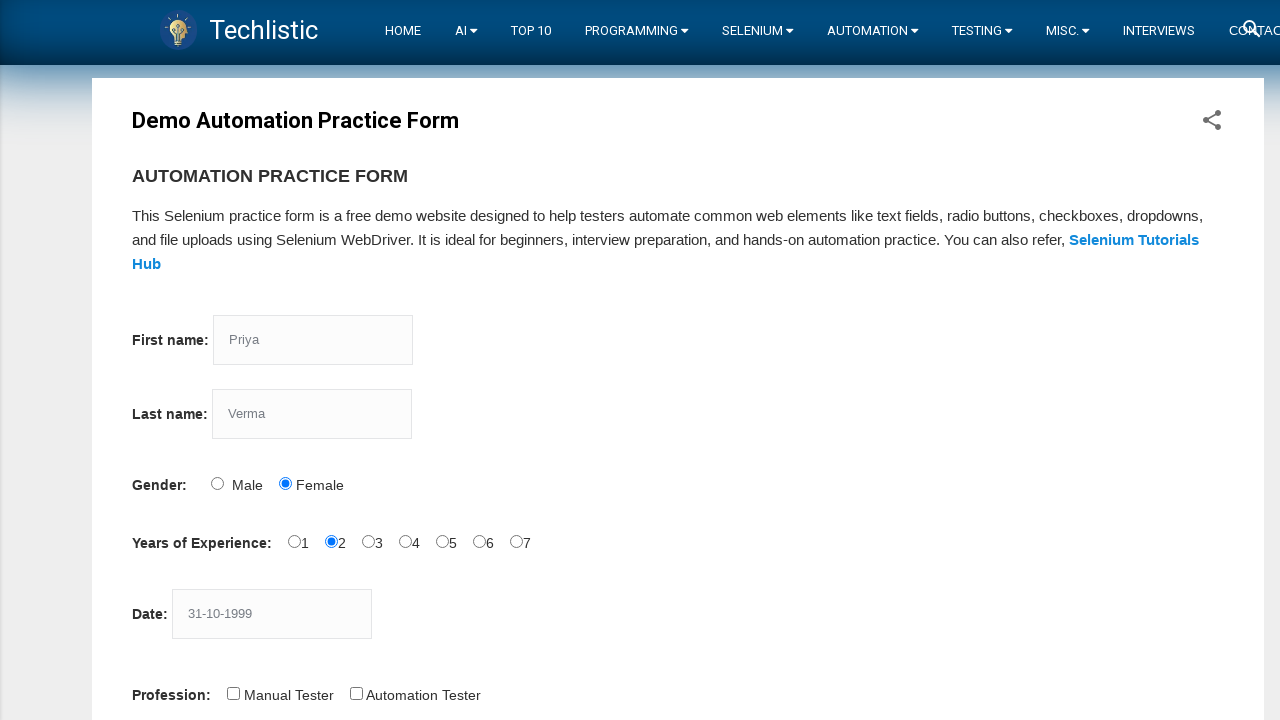

Selected Automation Tester profession at (356, 693) on #profession-1
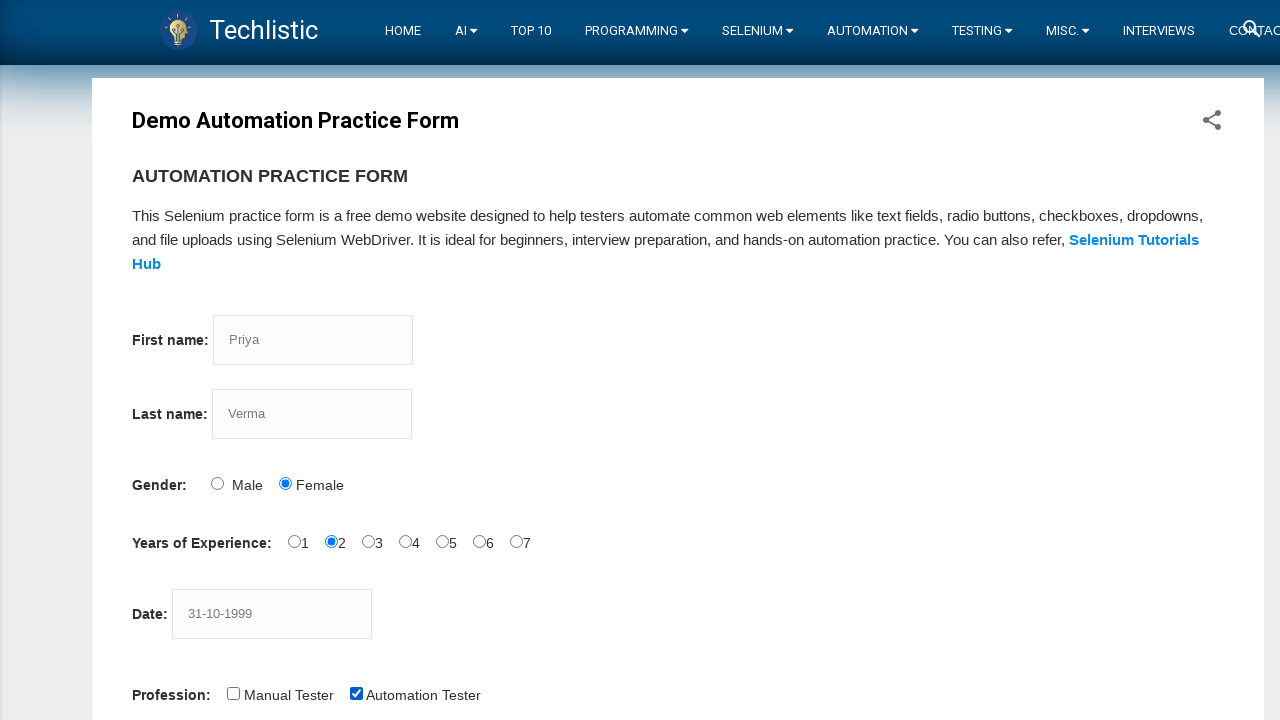

Selected Selenium WebDriver automation tool at (446, 360) on #tool-2
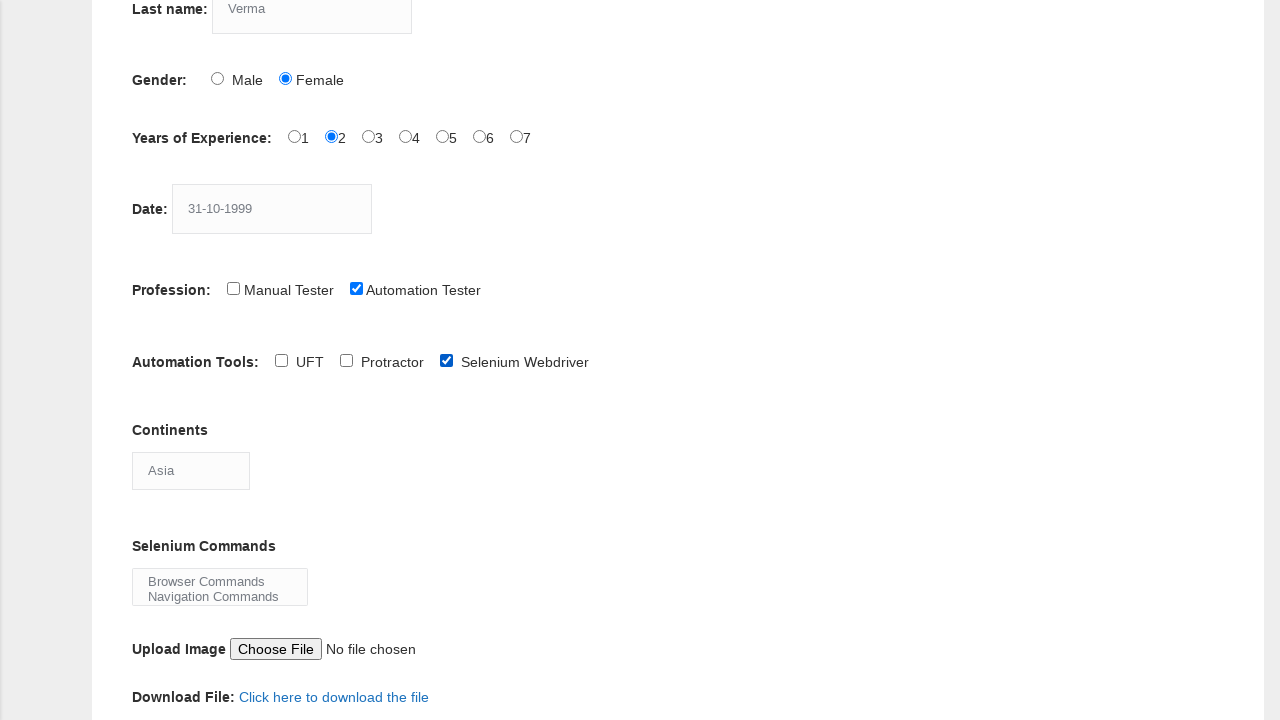

Clicked on continents dropdown to open it at (191, 470) on #continents
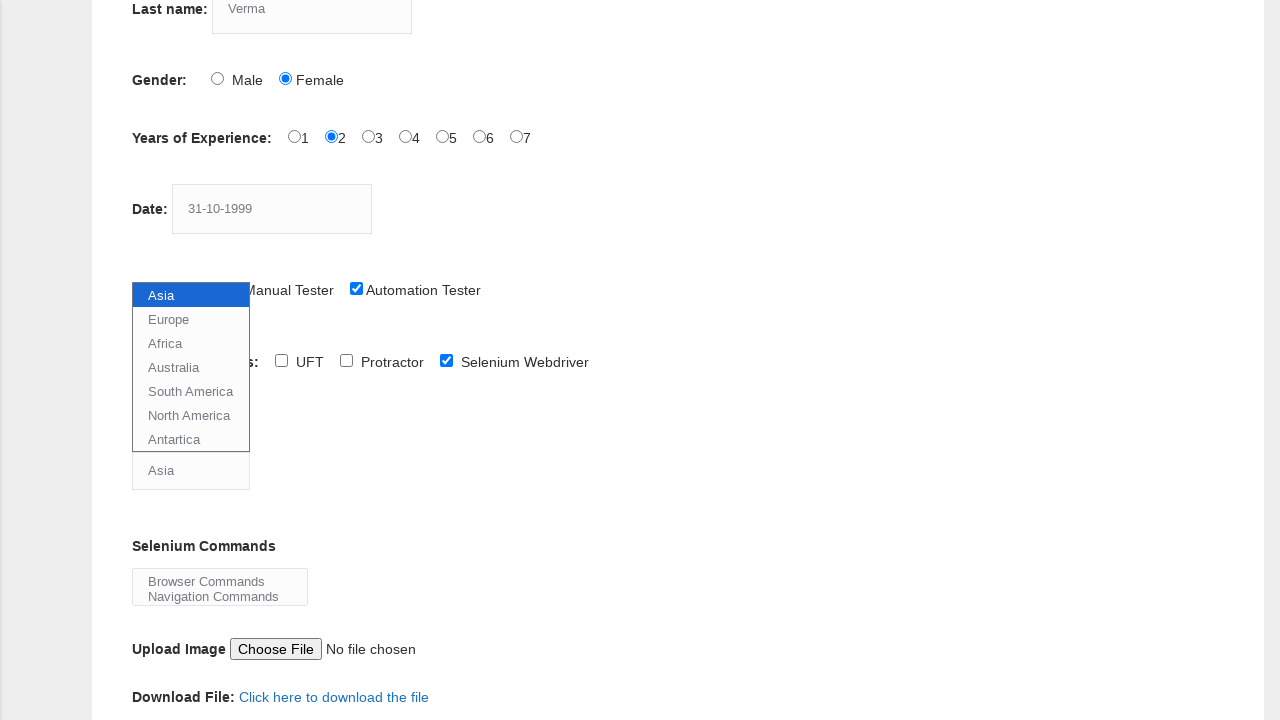

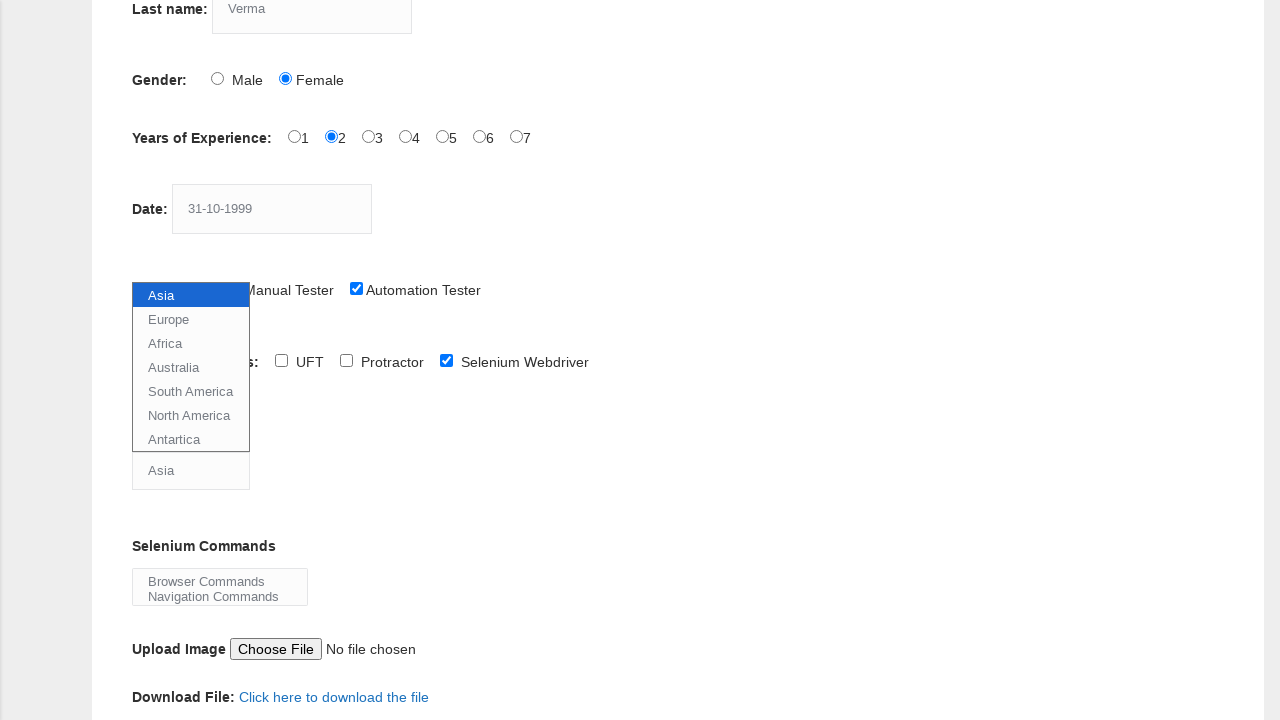